Tests dynamic dropdown using explicit waits to ensure elements are visible and clickable before interacting

Starting URL: https://spicejet.com

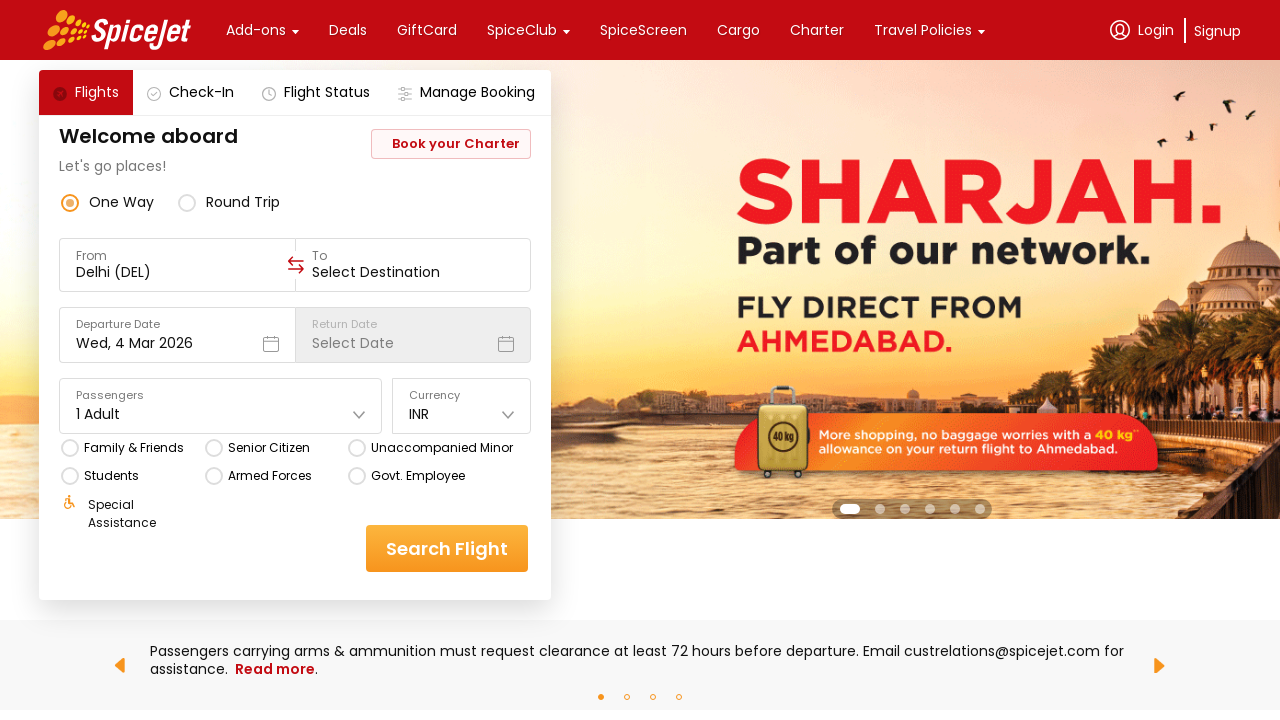

Typed 'c' in the From field to trigger dropdown on //div[contains(text(), 'From')]/following-sibling::div/input
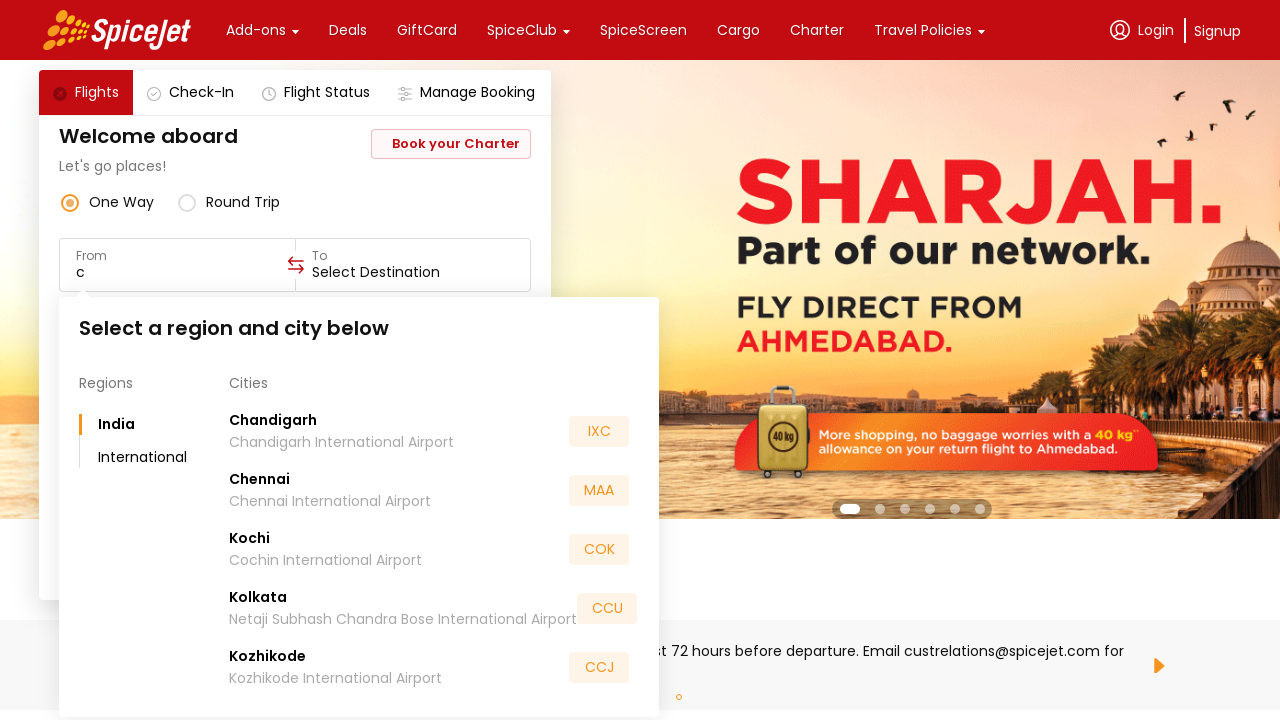

Waited for dropdown list to become visible
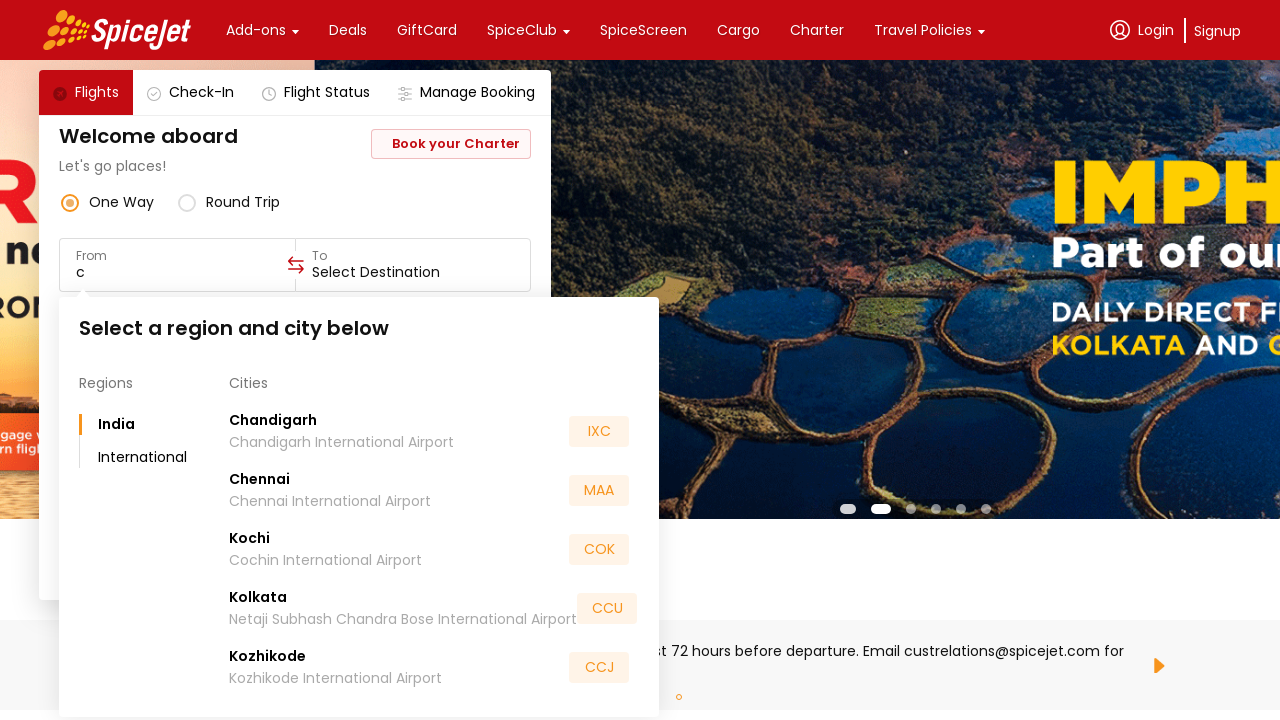

Located all city dropdown options
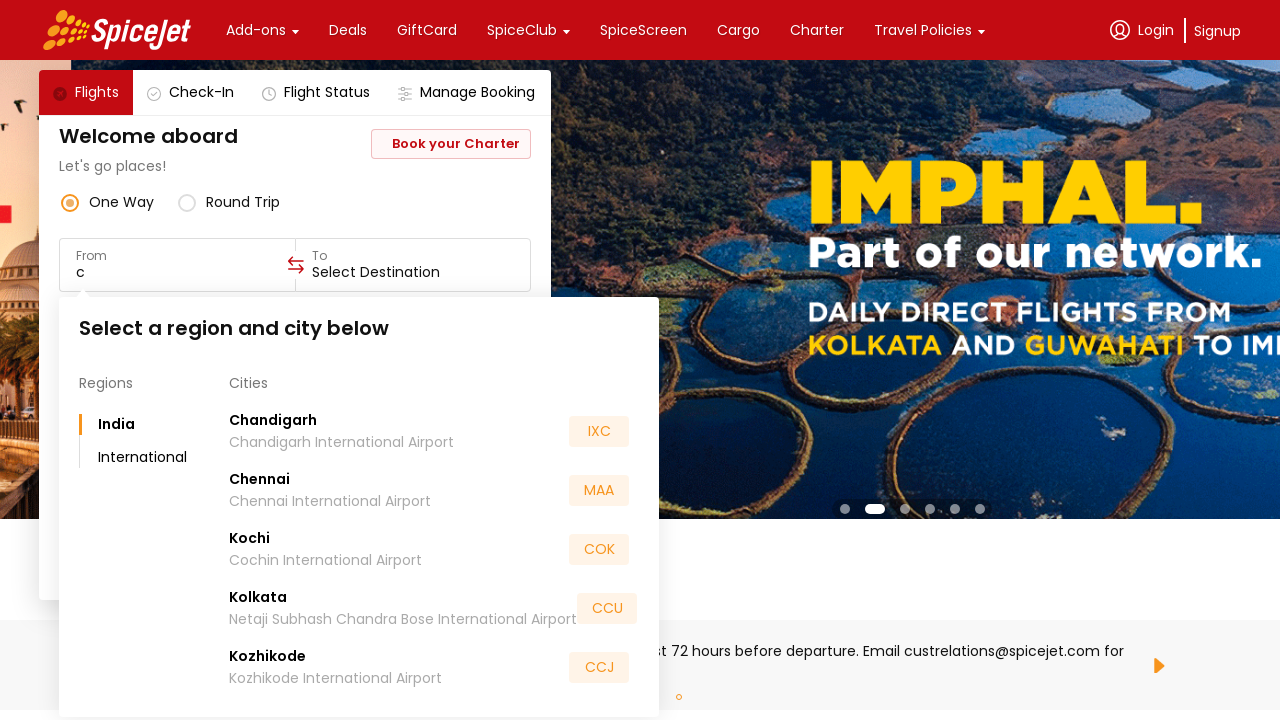

Clicked on Chennai from the dropdown list at (260, 480) on xpath=//div[text()='Cities']/parent::div/following-sibling::div/div/div/div/div 
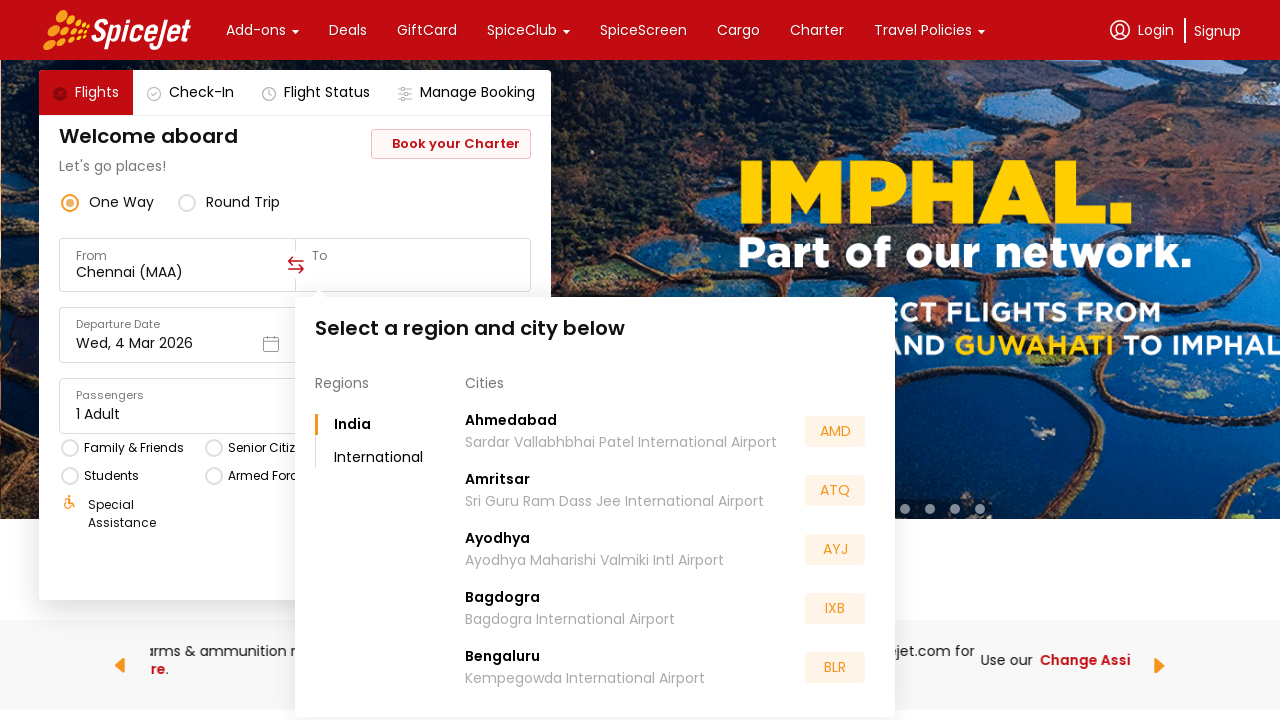

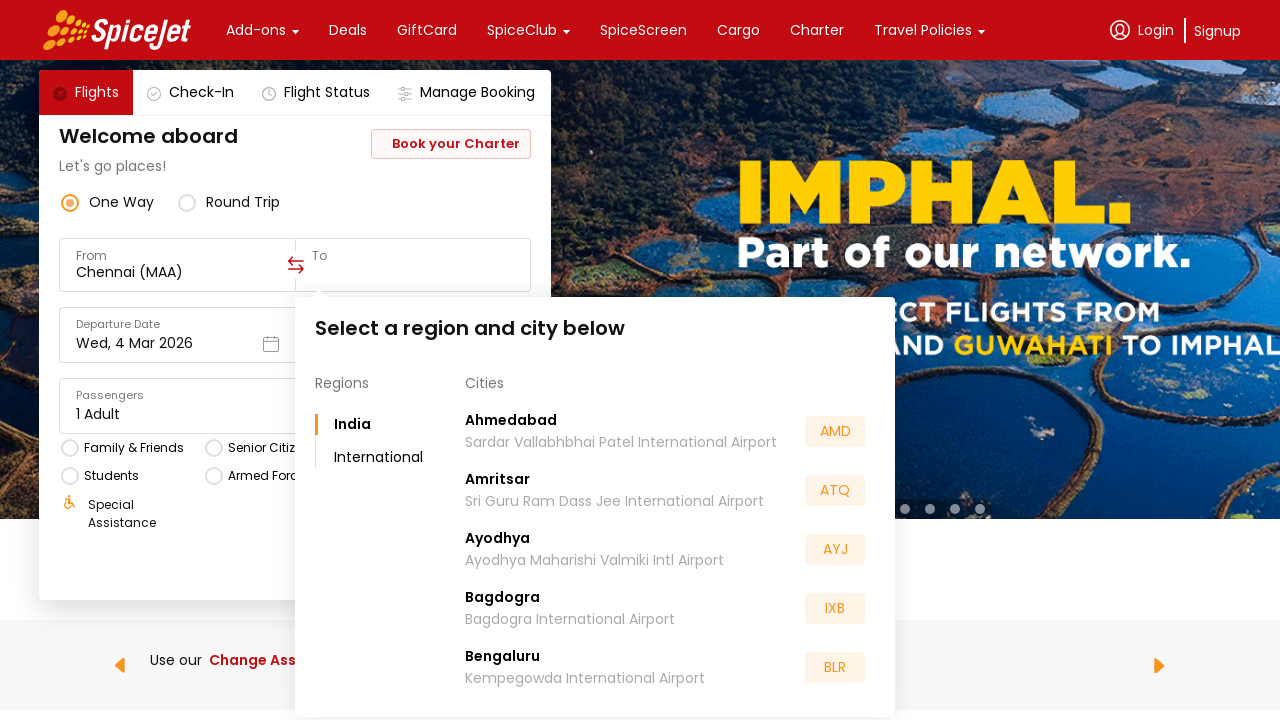